Tests dynamic content loading by clicking a generate button and waiting for specific text to appear in a dynamically loaded element

Starting URL: https://training-support.net/webelements/dynamic-content

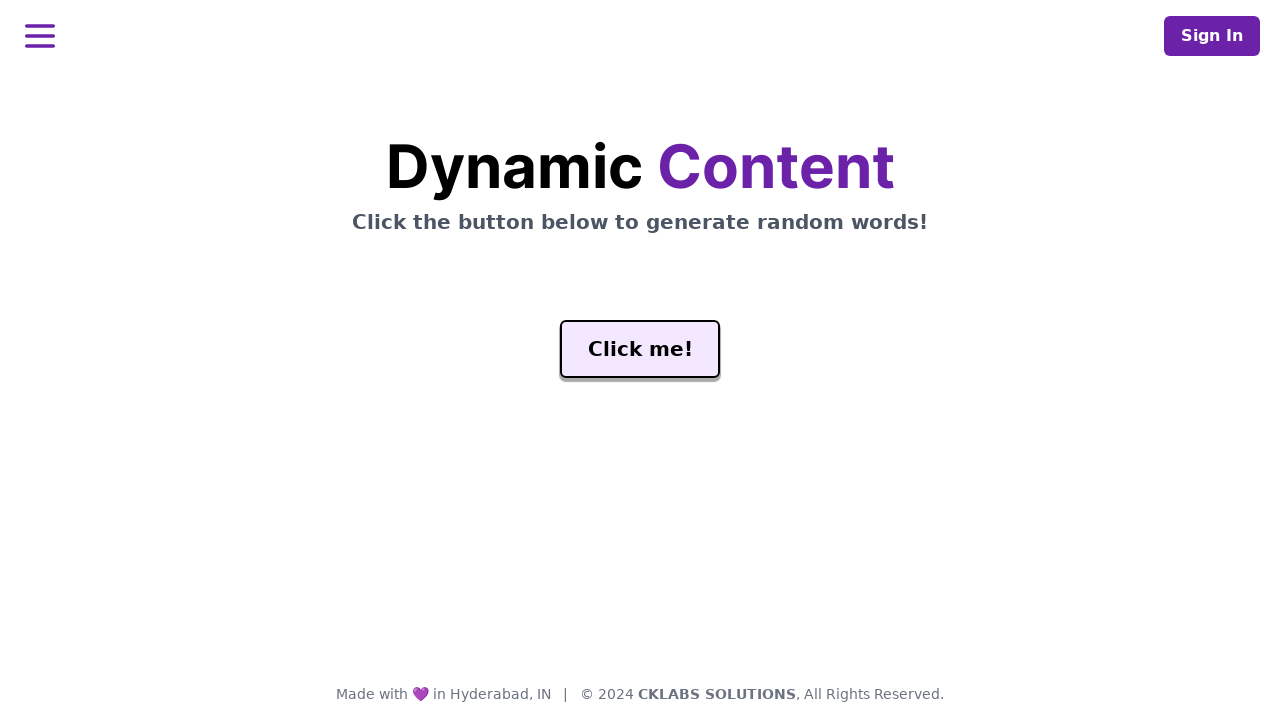

Navigated to dynamic content page
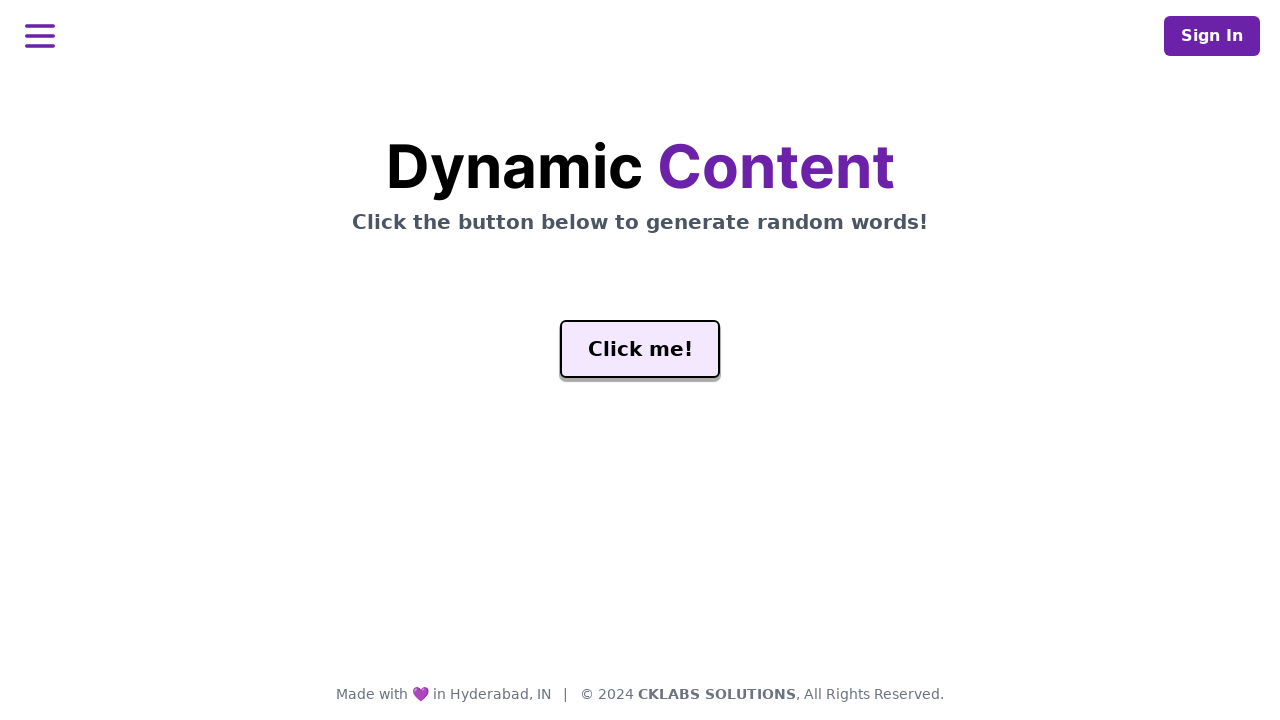

Clicked the generate button to trigger dynamic content loading at (640, 349) on button#genButton
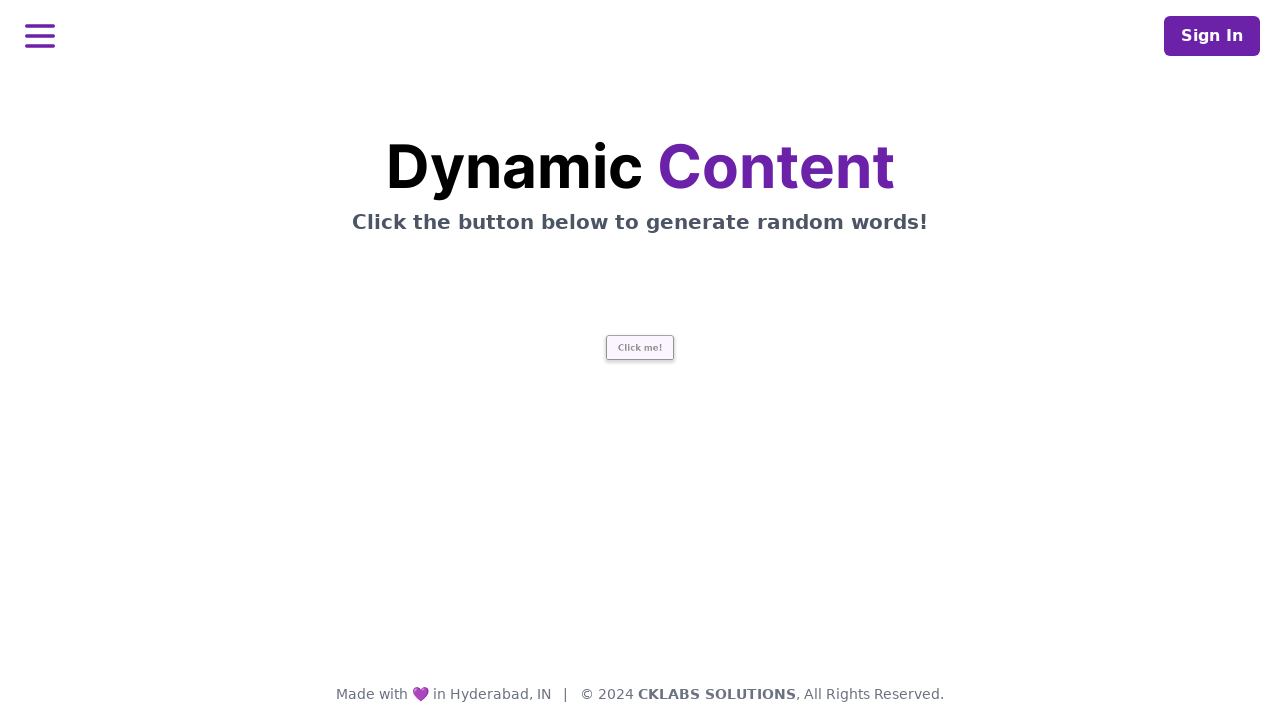

Waited for dynamic content with 'supply' text to appear
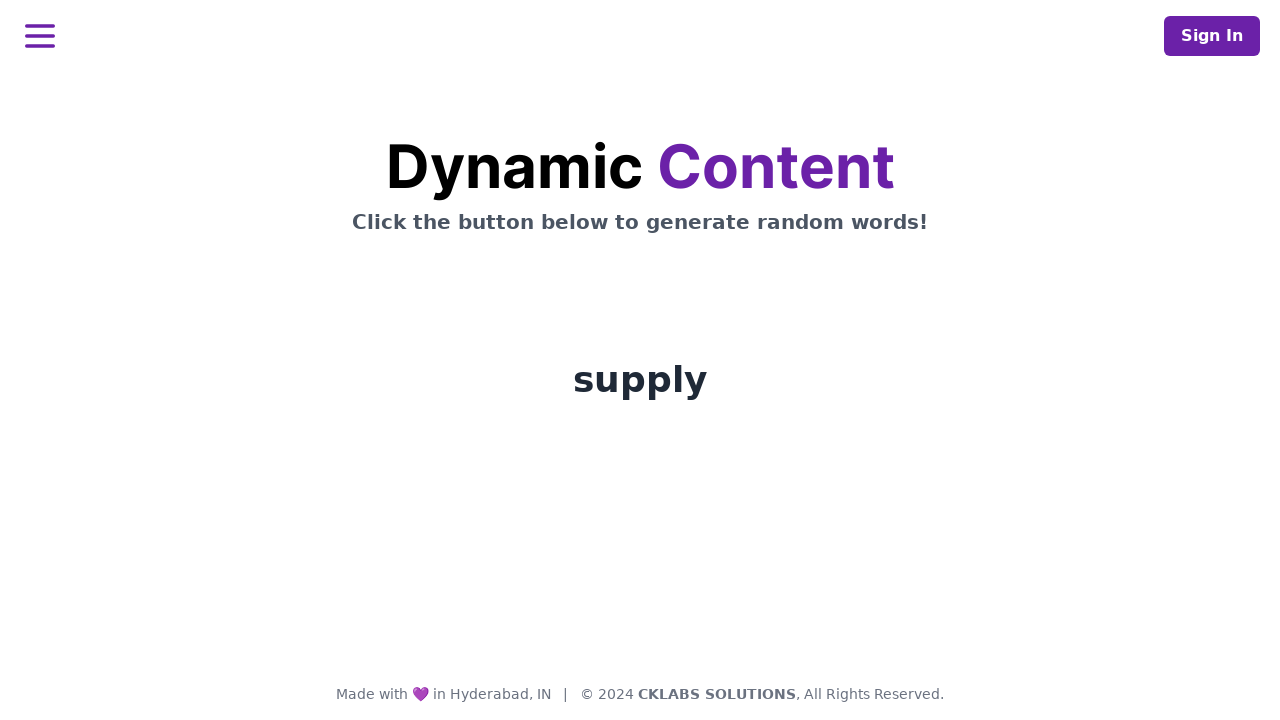

Verified the word element (h2#word) is visible
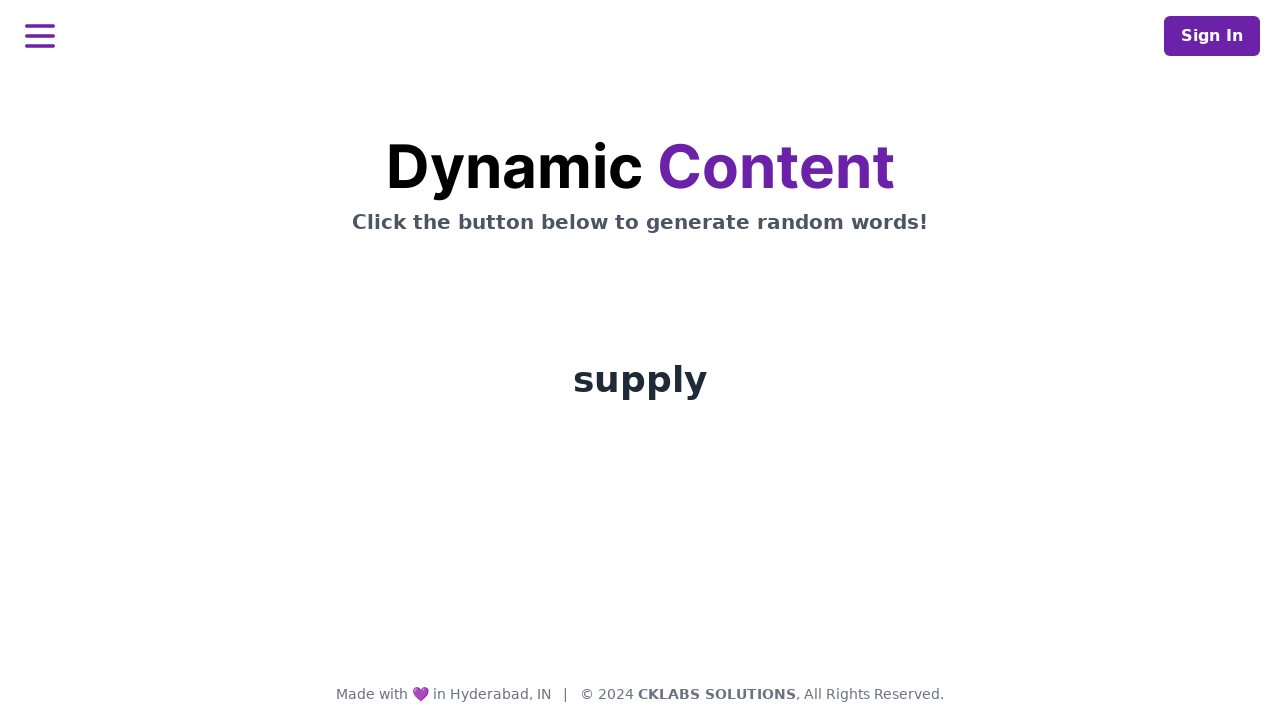

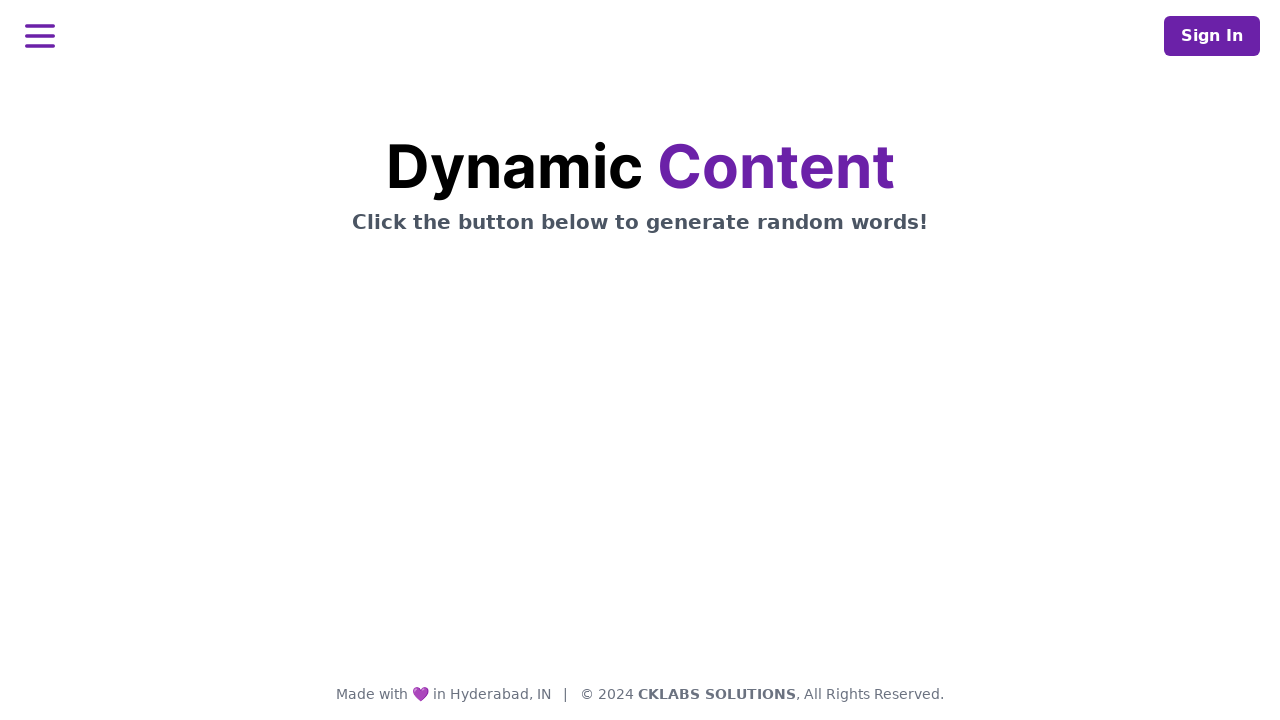